Tests radio button selection behavior by verifying initial state of Vegetables/Legumes radio buttons and toggling between them

Starting URL: https://demo.aspnetawesome.com/

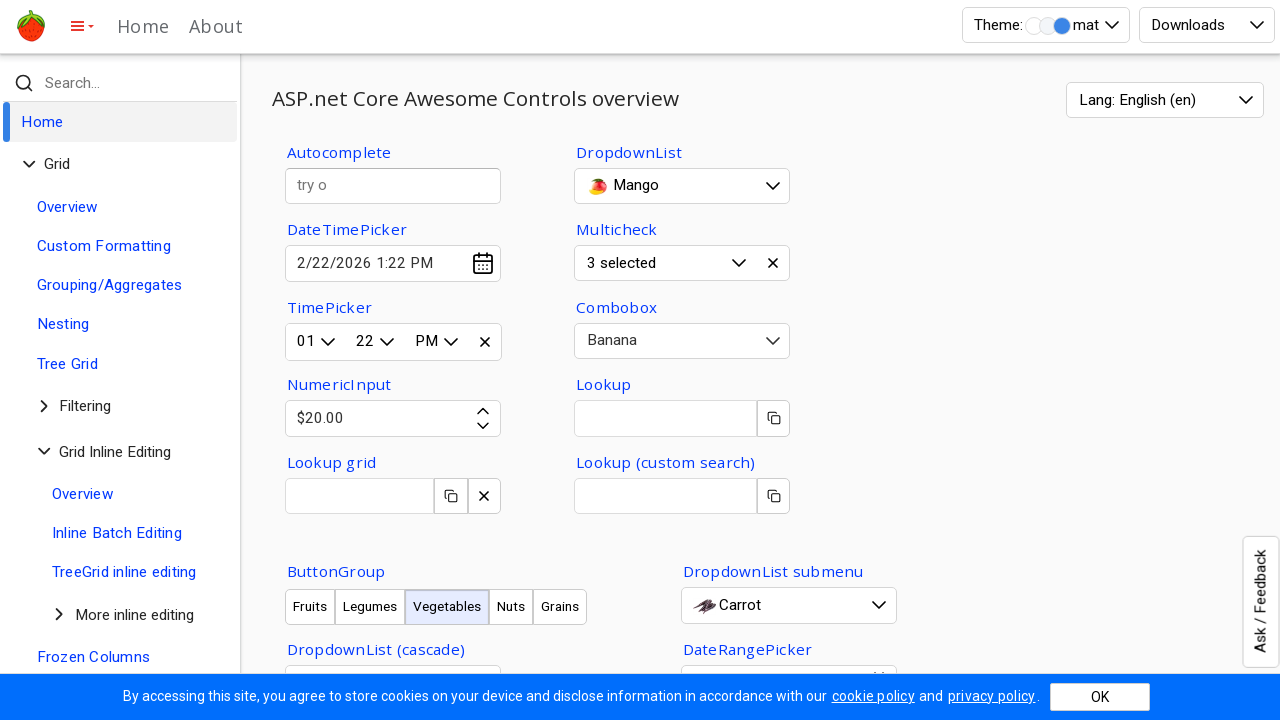

Verified that Vegetables radio button is initially selected
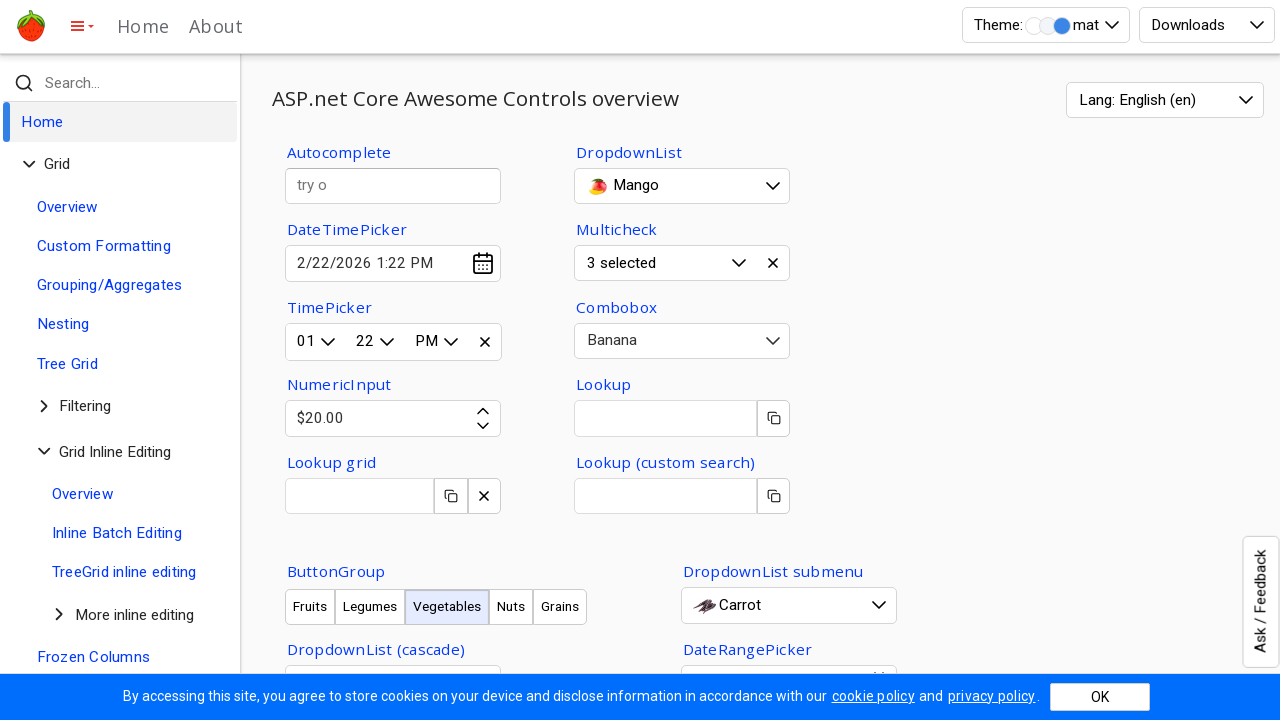

Verified that Legumes radio button is initially NOT selected
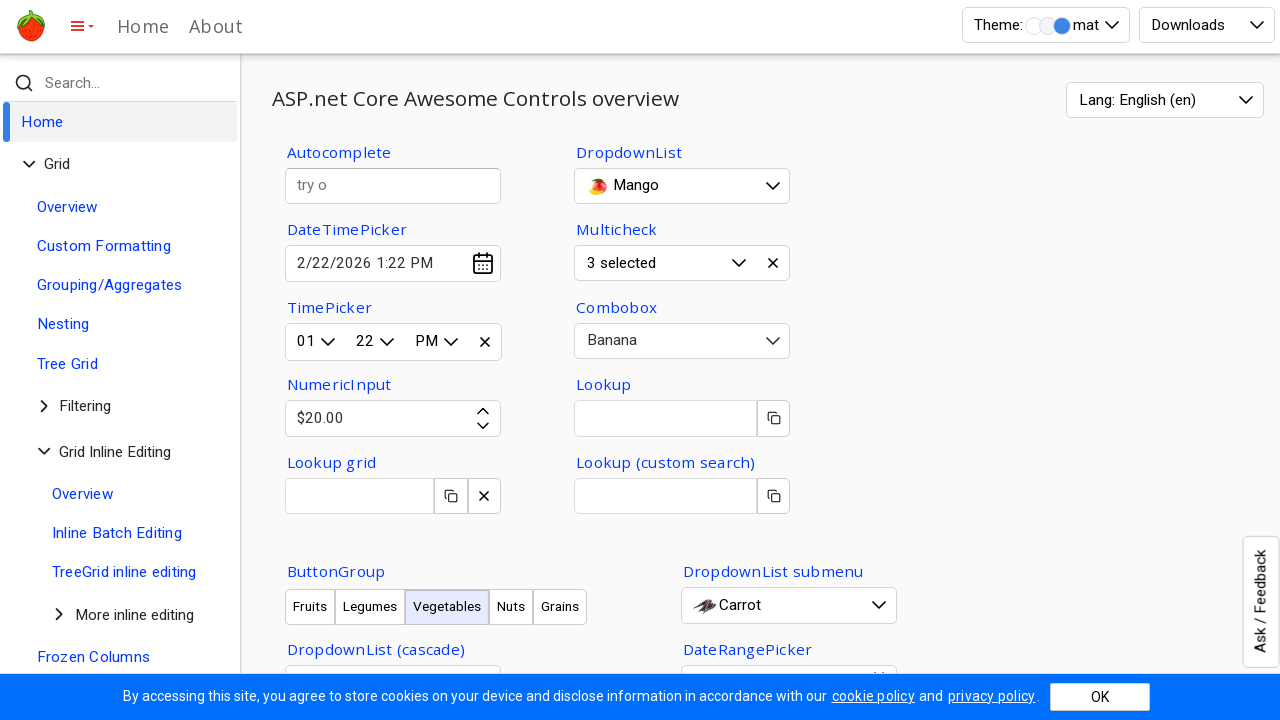

Clicked on Legumes radio button option at (298, 360) on xpath=//div[text()='Legumes']/../div[1]
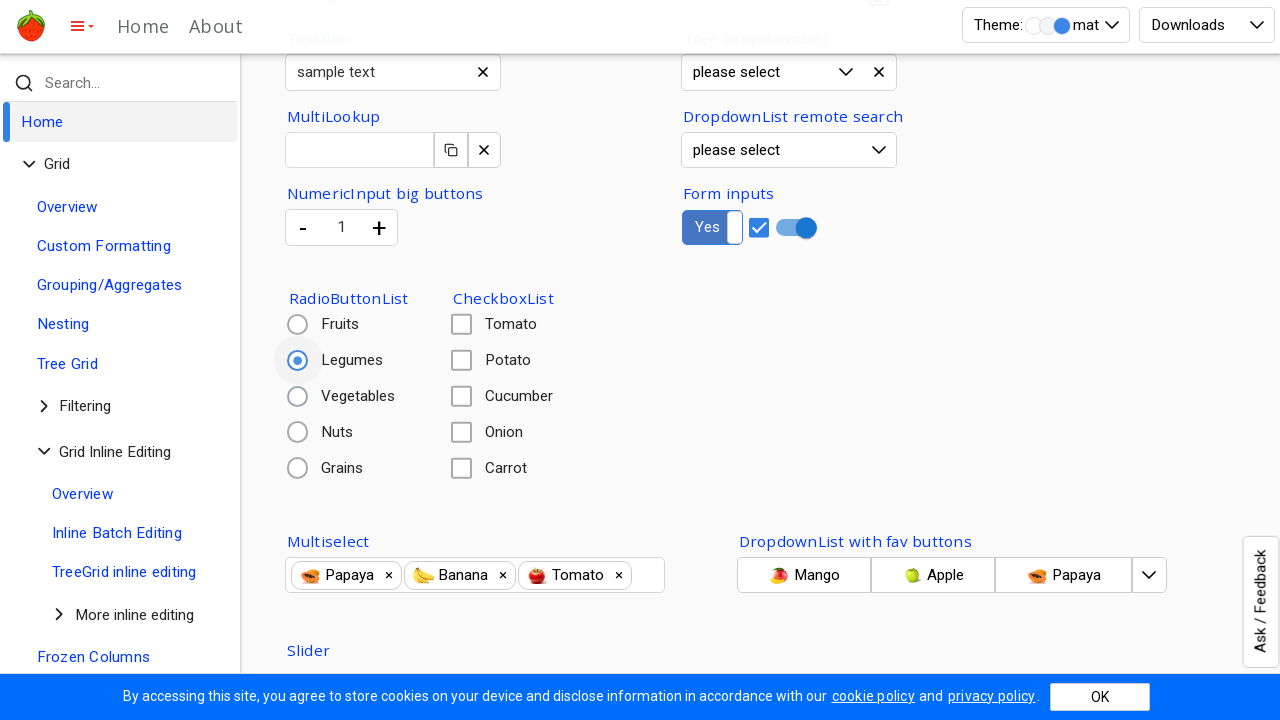

Waited for radio button state to update
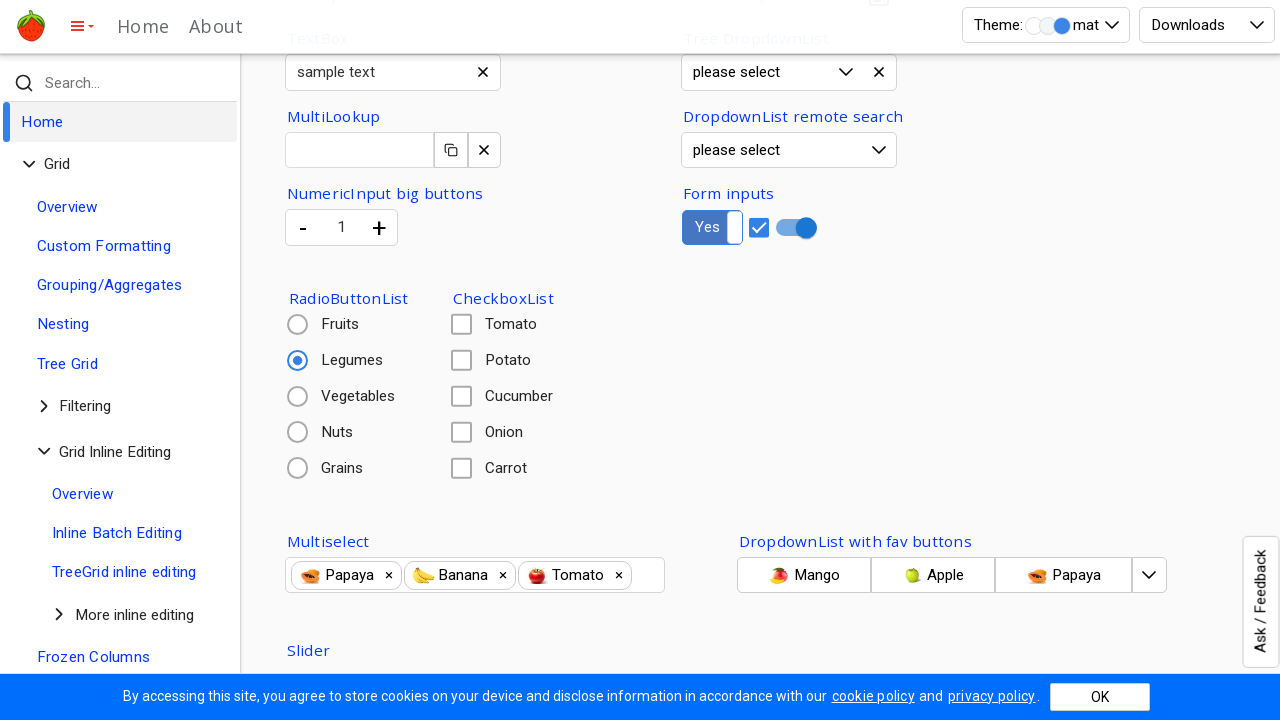

Verified that Vegetables radio button is now NOT selected
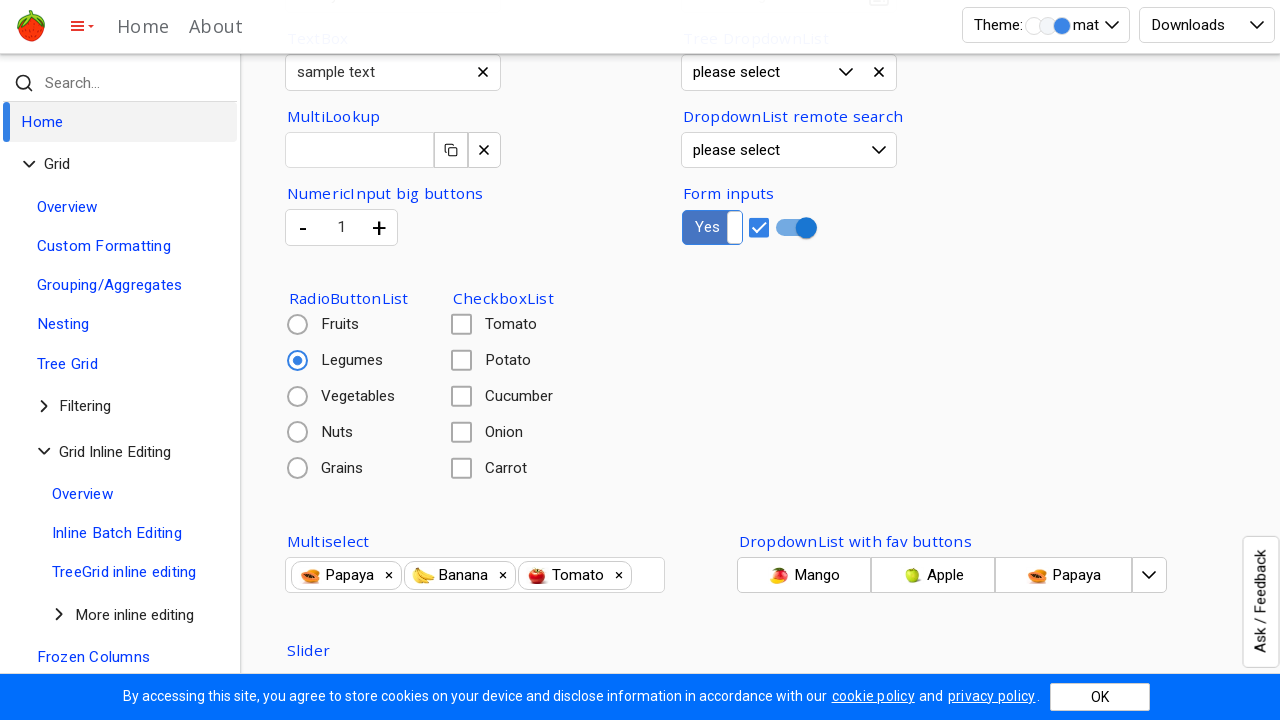

Verified that Legumes radio button is now selected
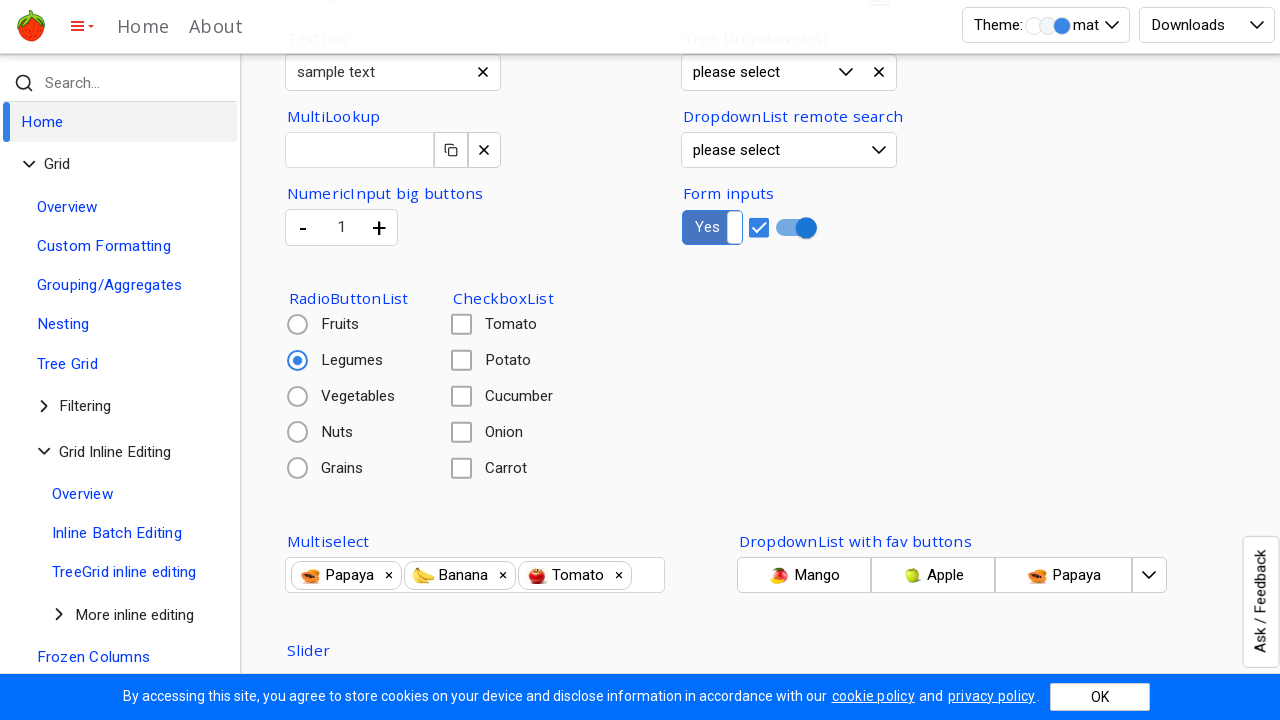

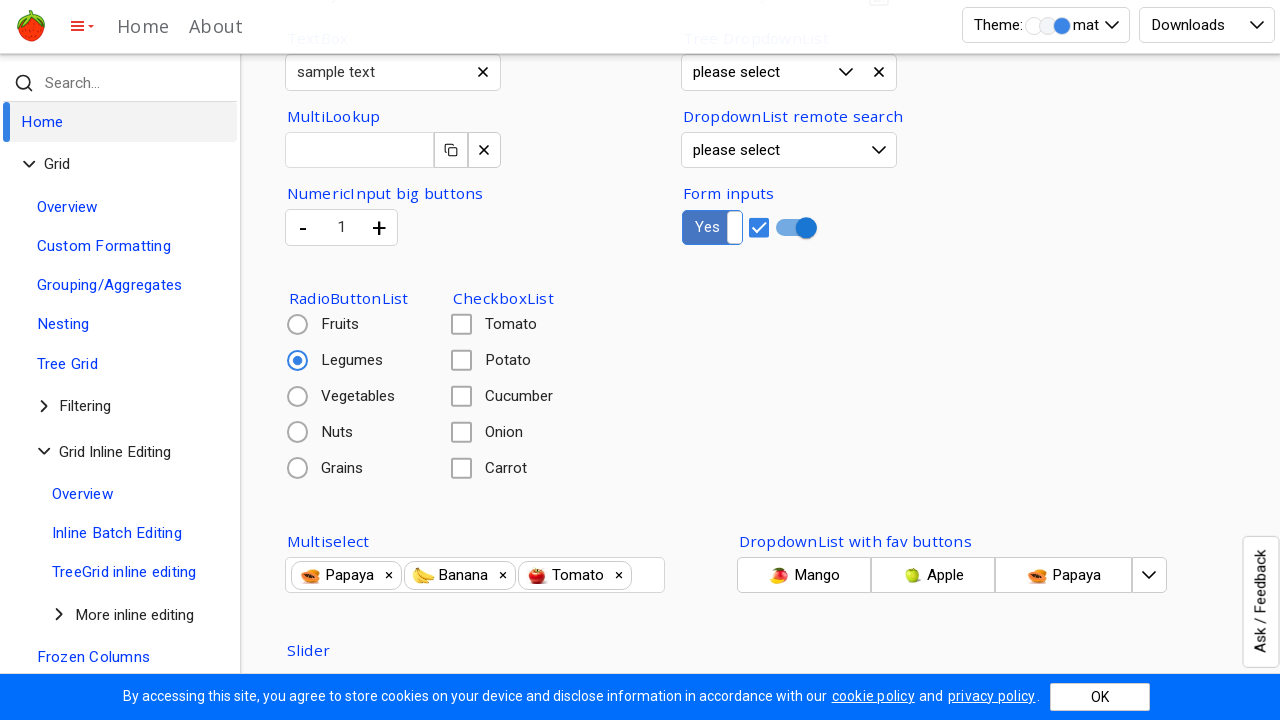